Opens the Demoblaze e-commerce website homepage

Starting URL: https://demoblaze.com/

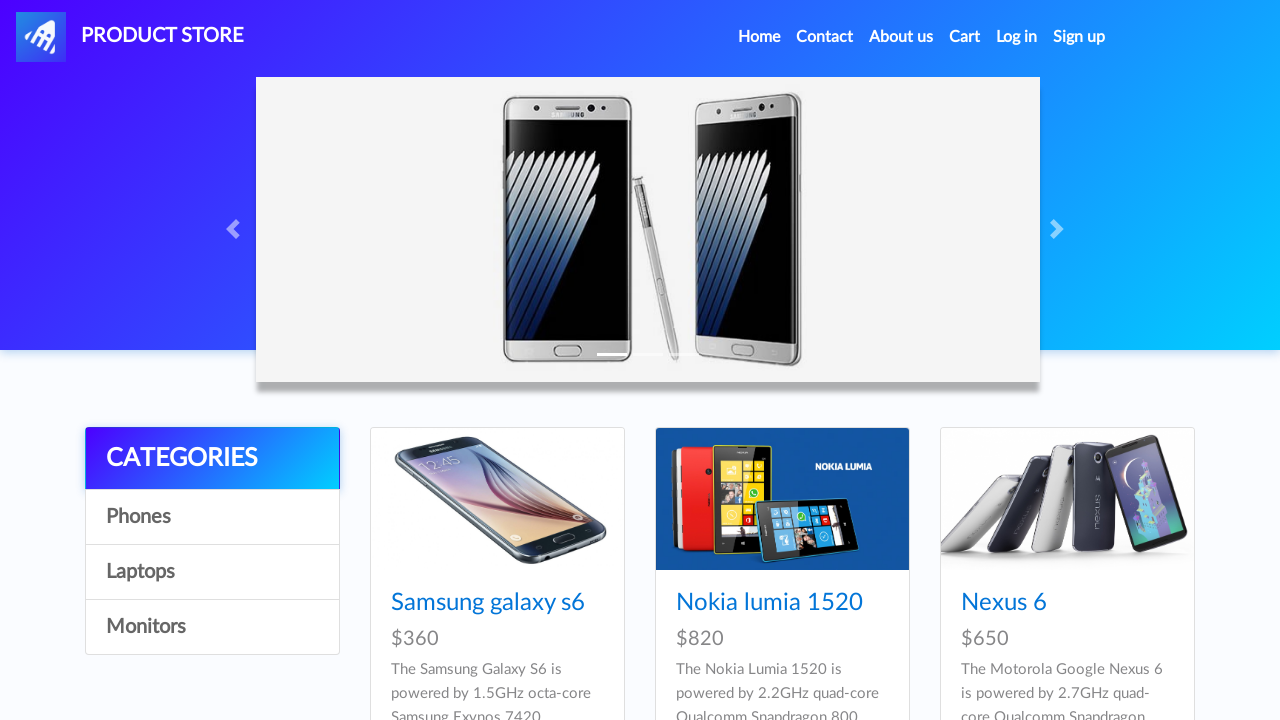

Demoblaze homepage loaded and DOM content ready
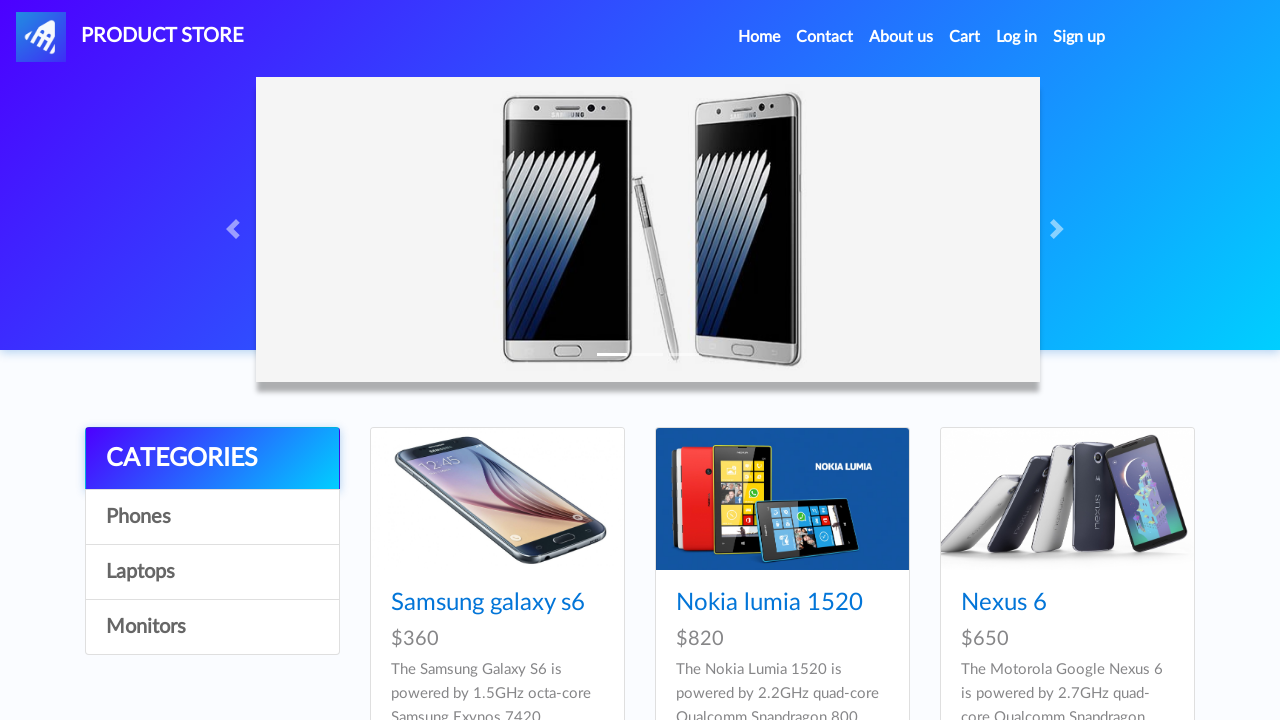

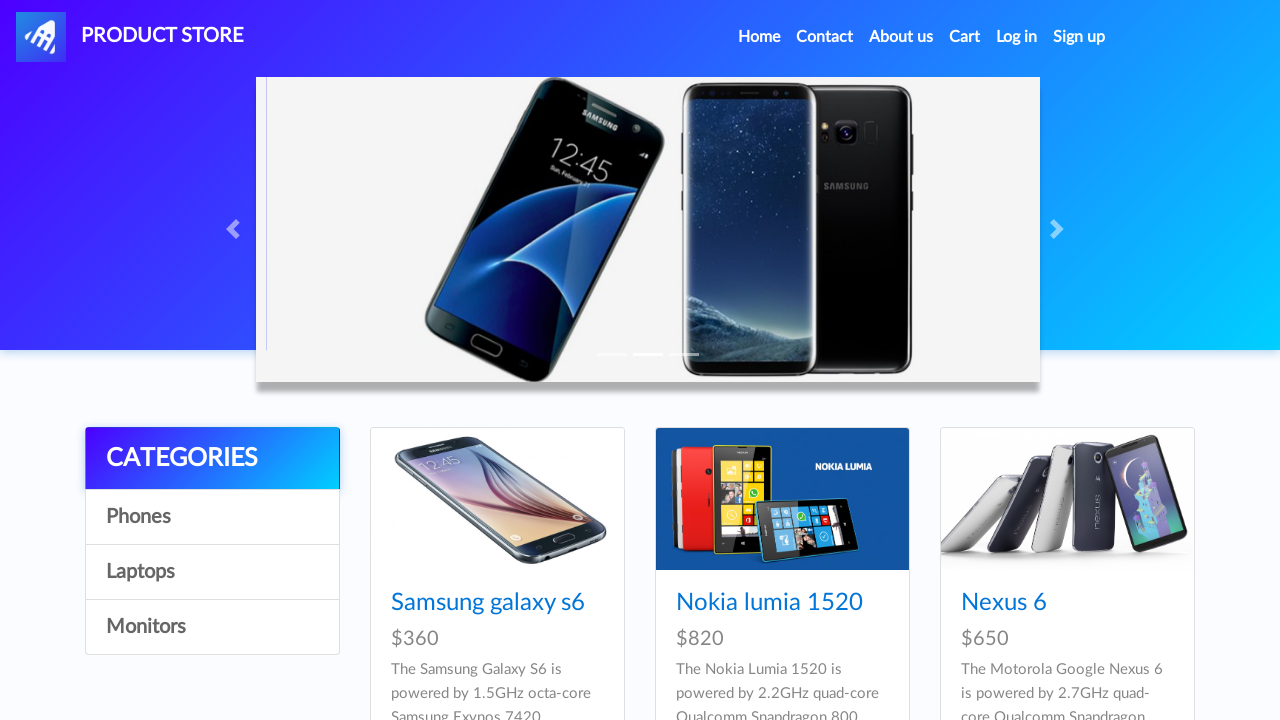